Tests navigation on sparkkorea.com by clicking the quiz menu button

Starting URL: https://sparkkorea.com

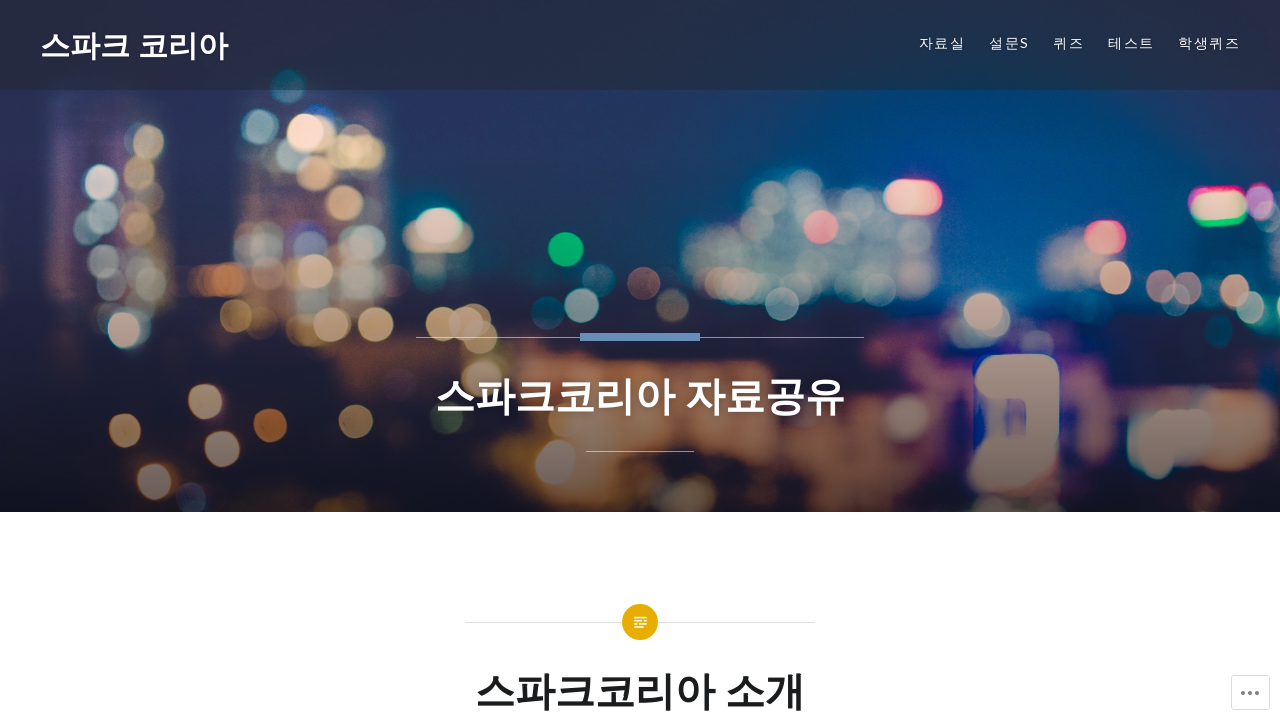

Navigated to sparkkorea.com
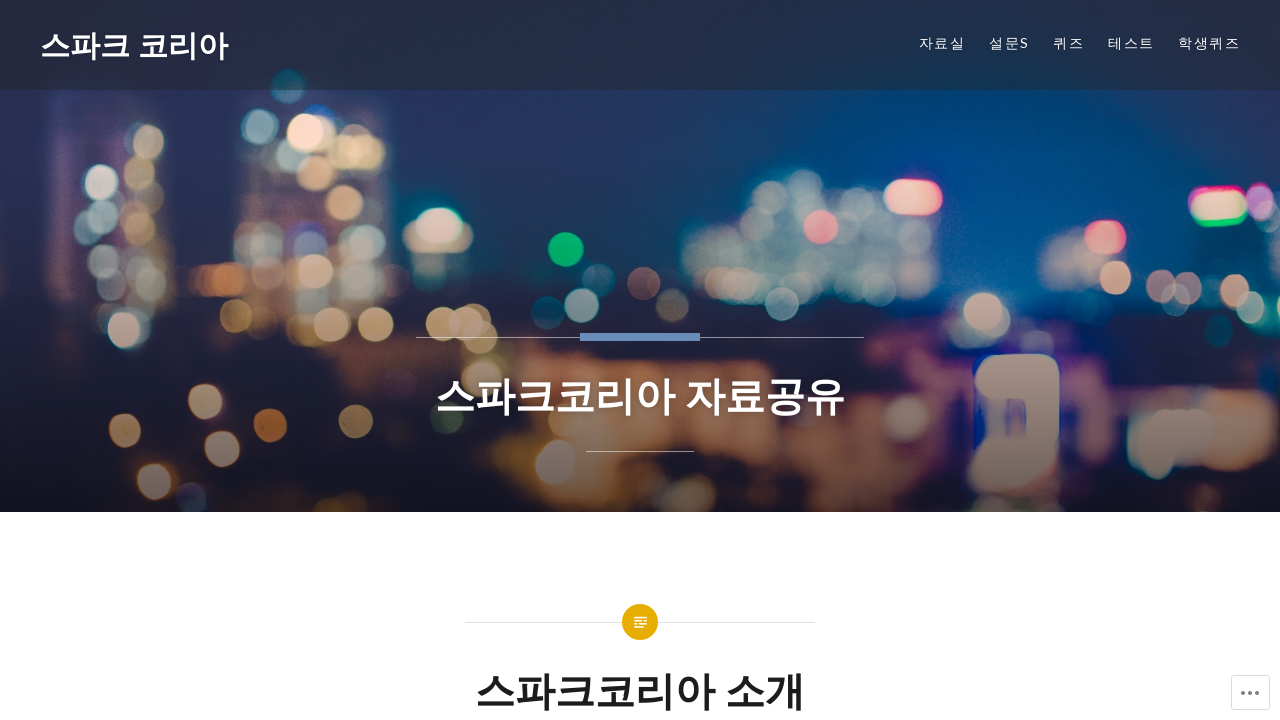

Clicked the quiz menu button at (1069, 43) on #menu-item-382 a
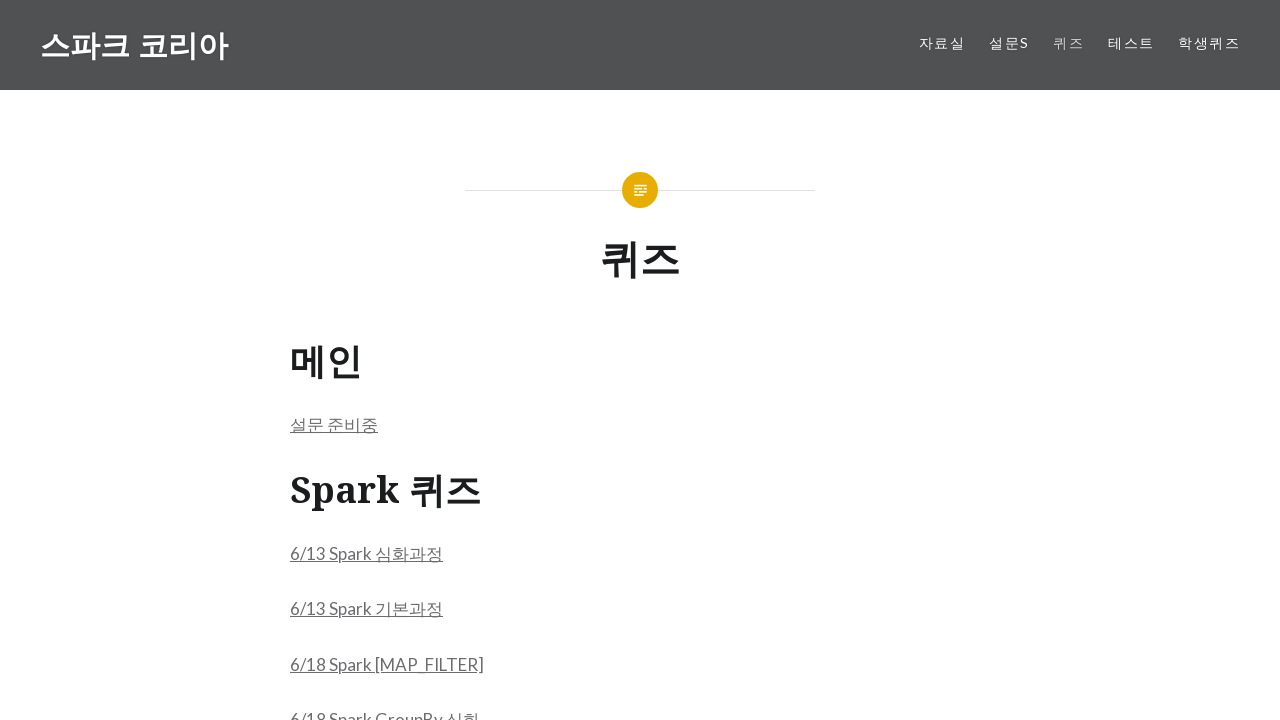

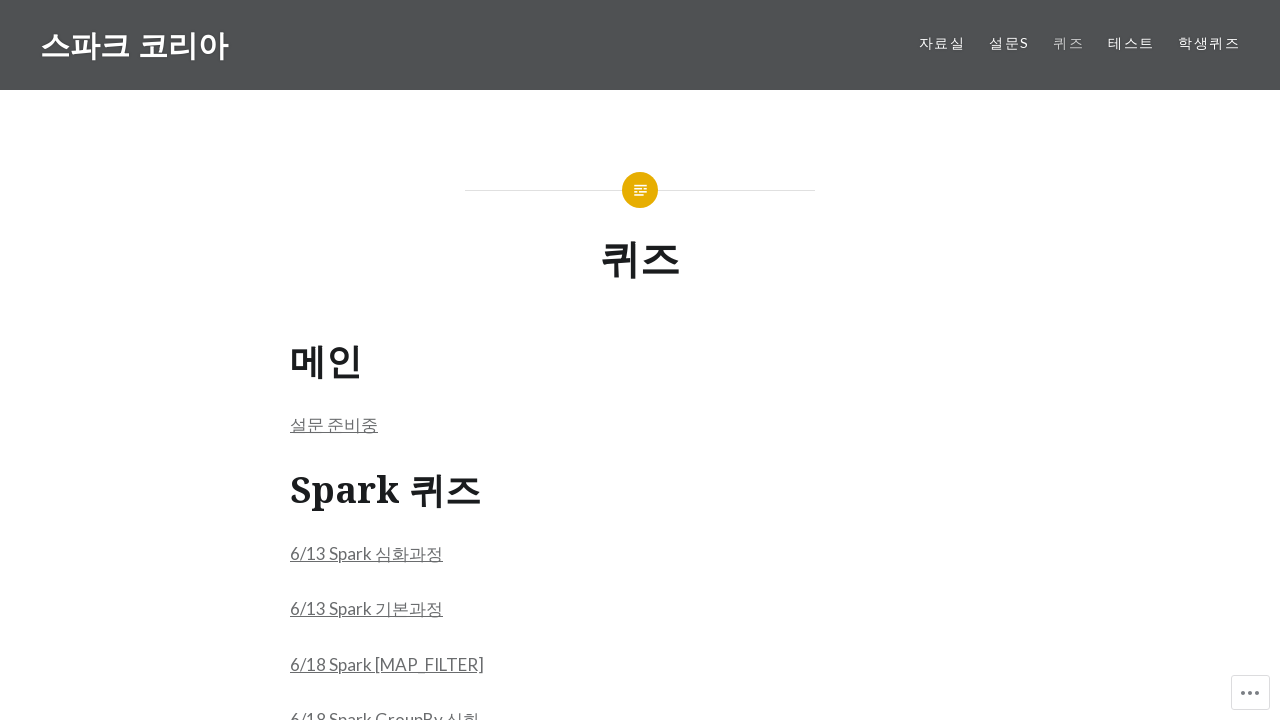